Tests accessing Shadow DOM elements in a Firefox-compatible way by navigating to a test page and extracting text content from shadow root children

Starting URL: http://watir.com/examples/shadow_dom.html

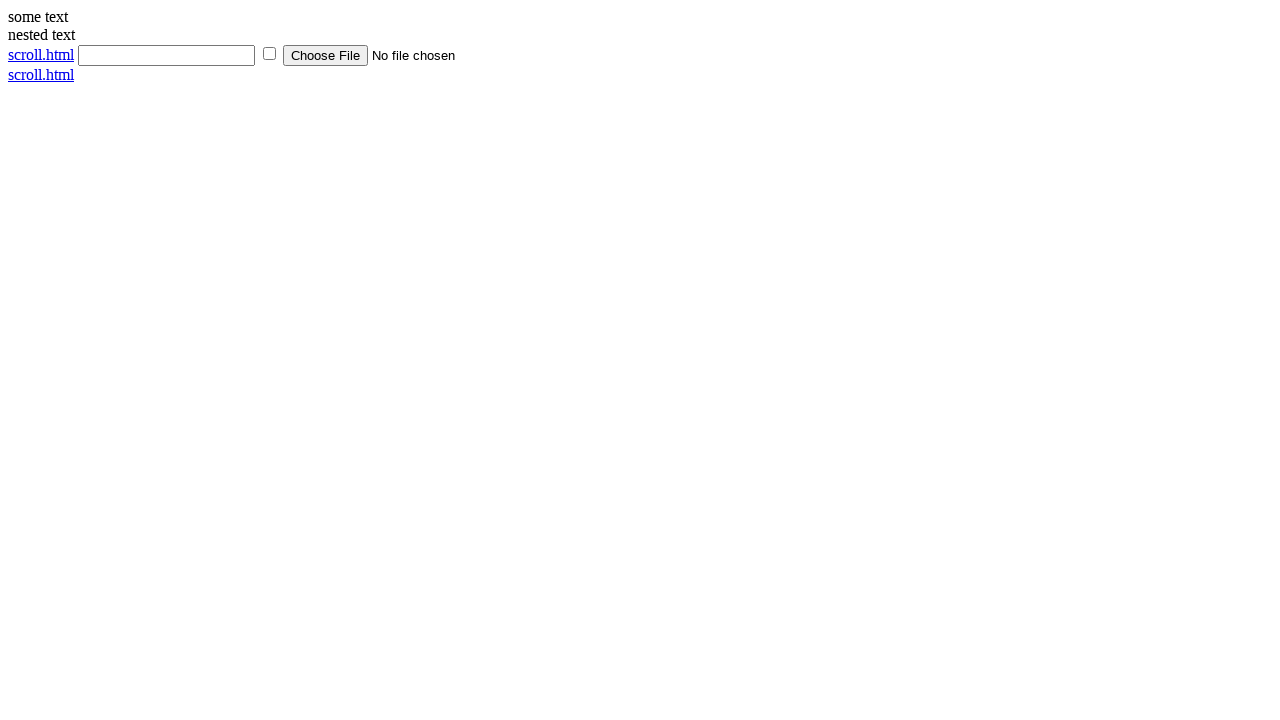

Navigated to shadow DOM test page
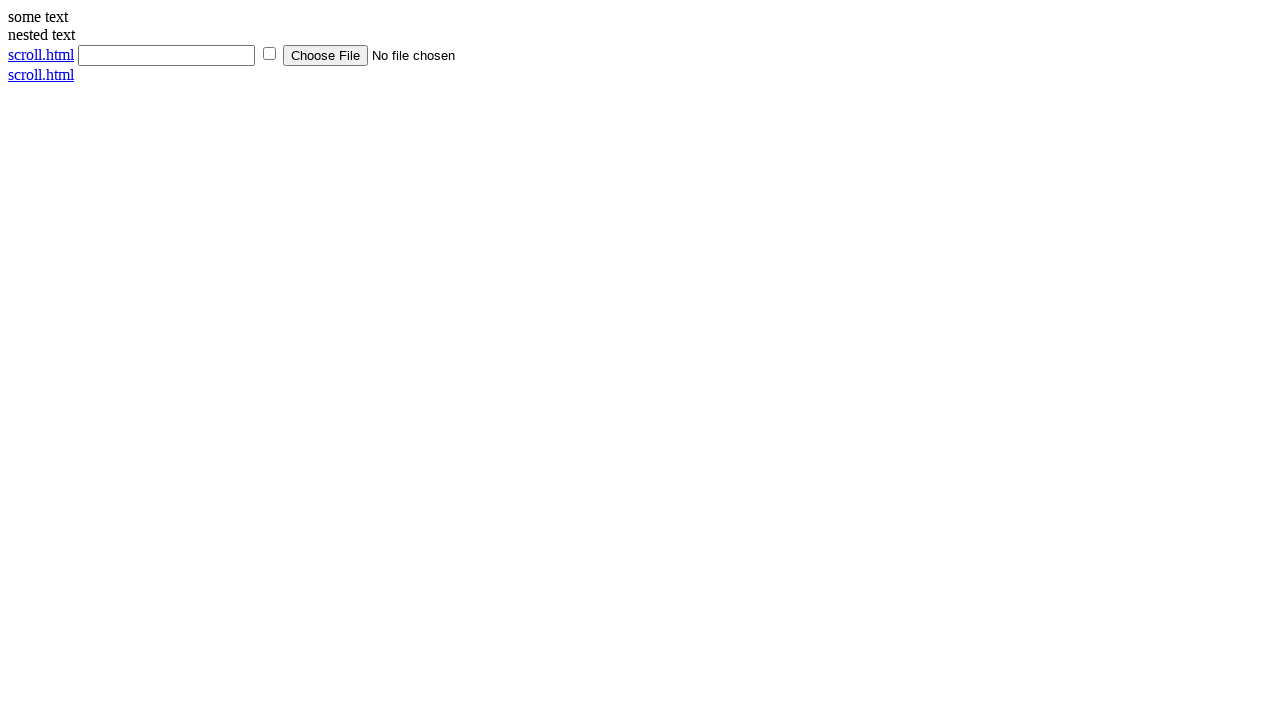

Shadow host element is present
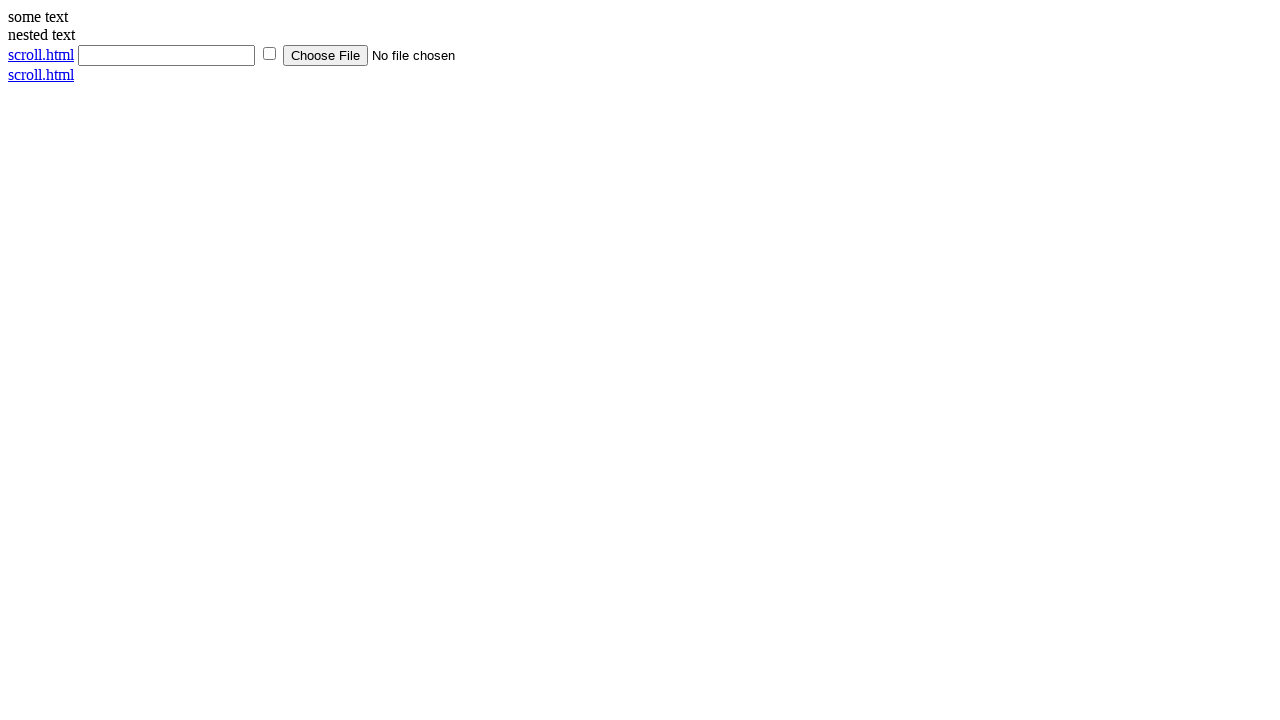

Located shadow DOM content element using pierce operator
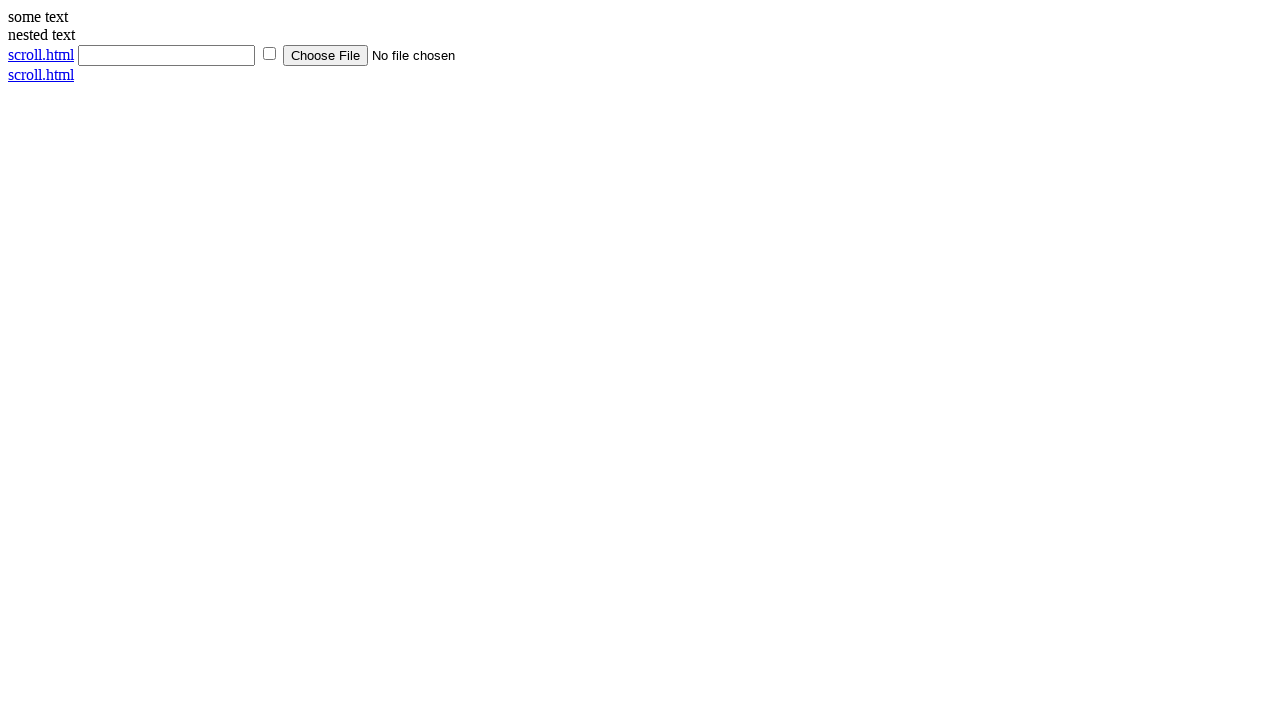

Extracted text content from shadow DOM element
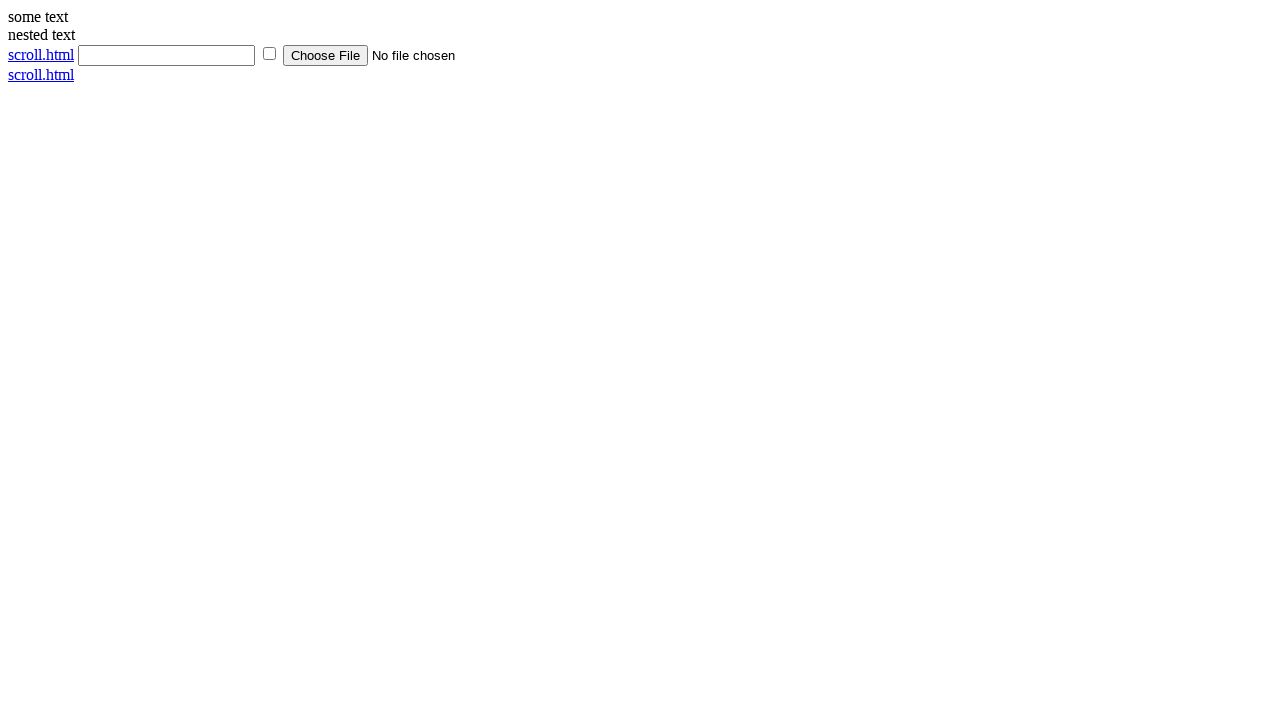

Verified shadow DOM text content matches expected value
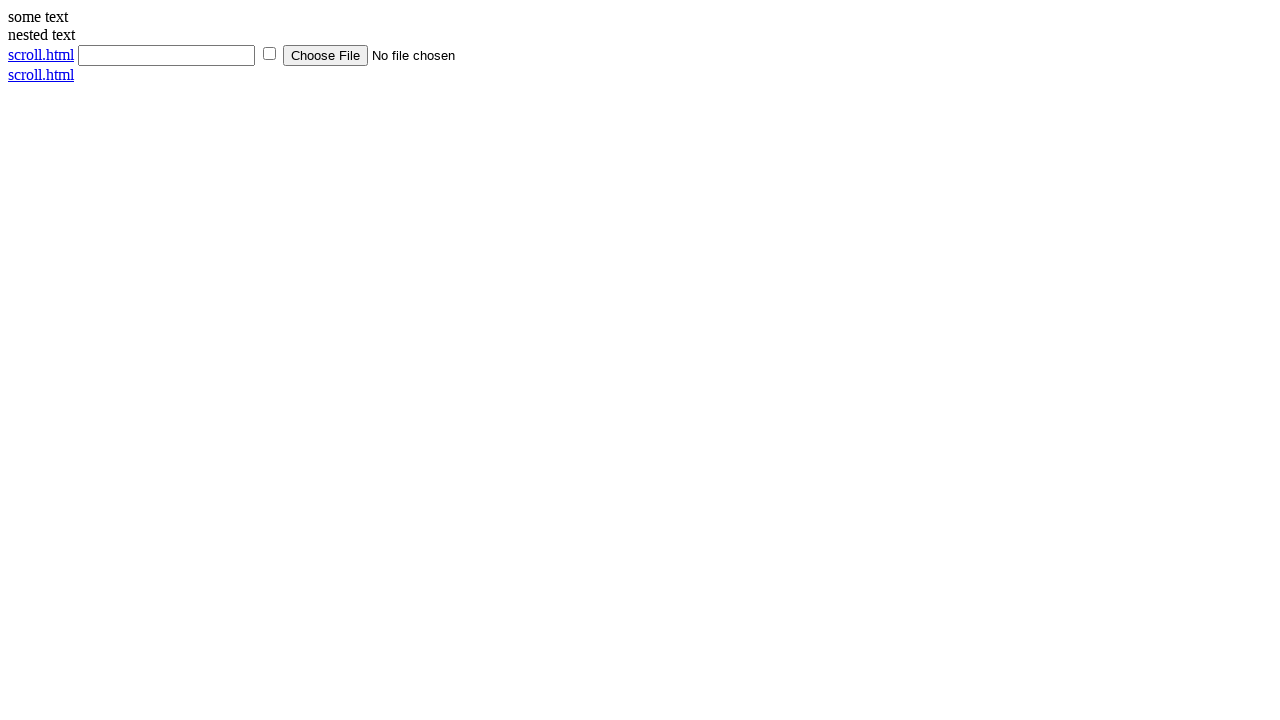

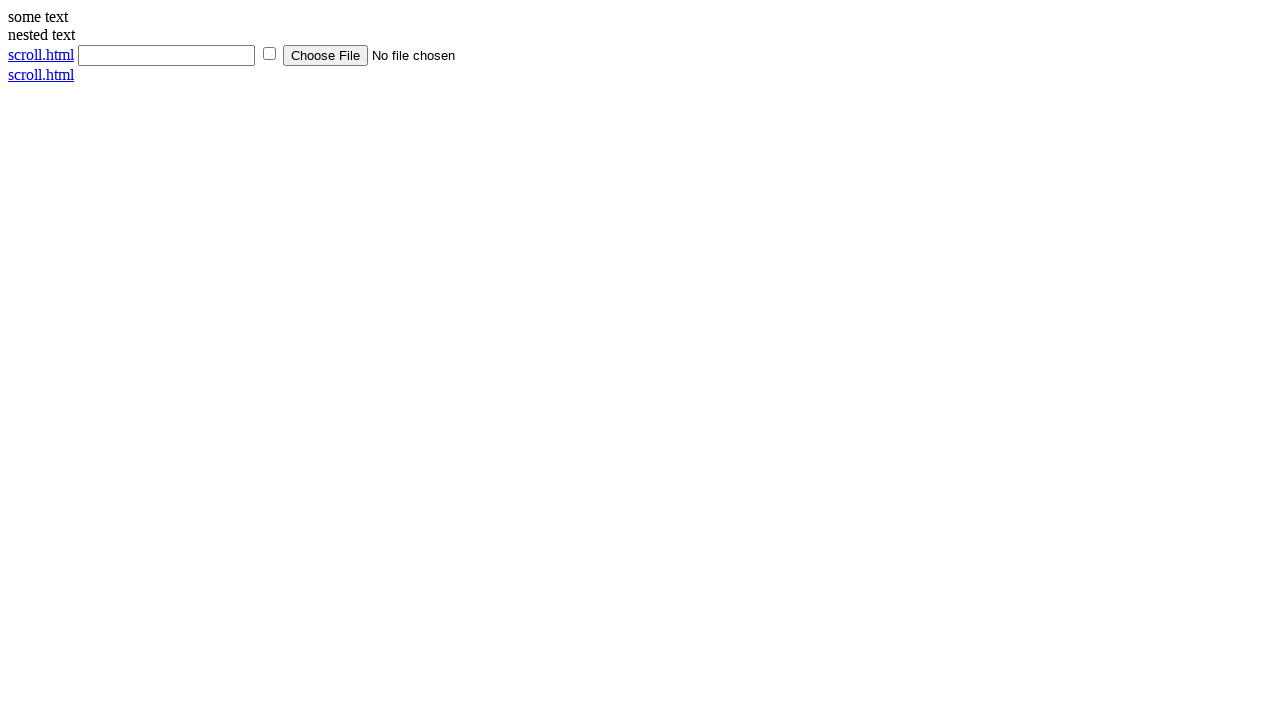